Tests that the clear completed button is hidden when no todos are completed

Starting URL: https://demo.playwright.dev/todomvc

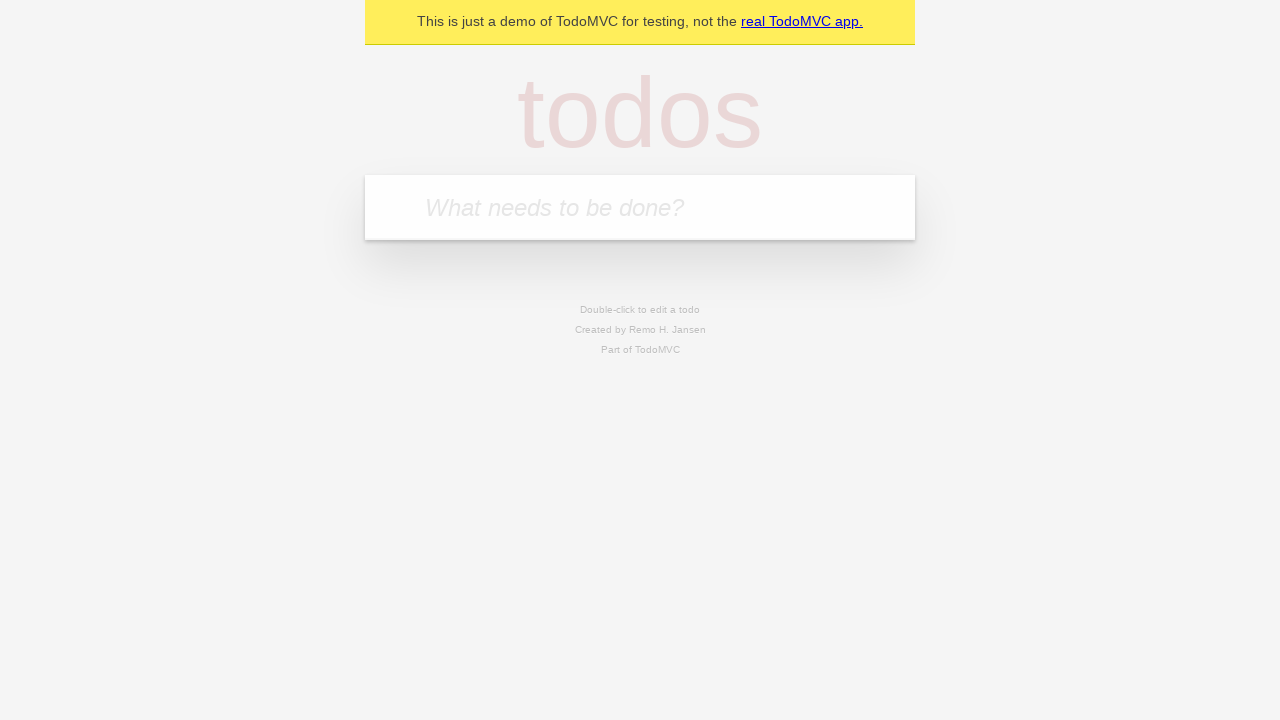

Located the 'What needs to be done?' input field
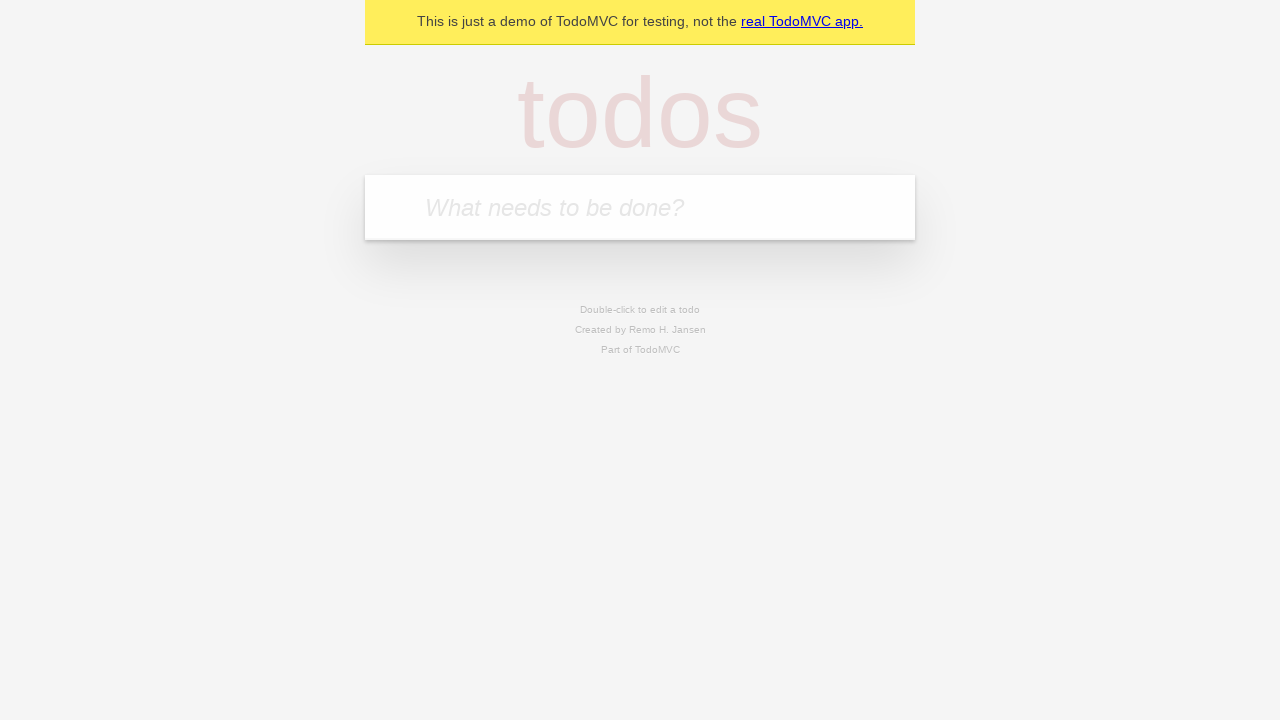

Filled todo input with 'buy some cheese' on internal:attr=[placeholder="What needs to be done?"i]
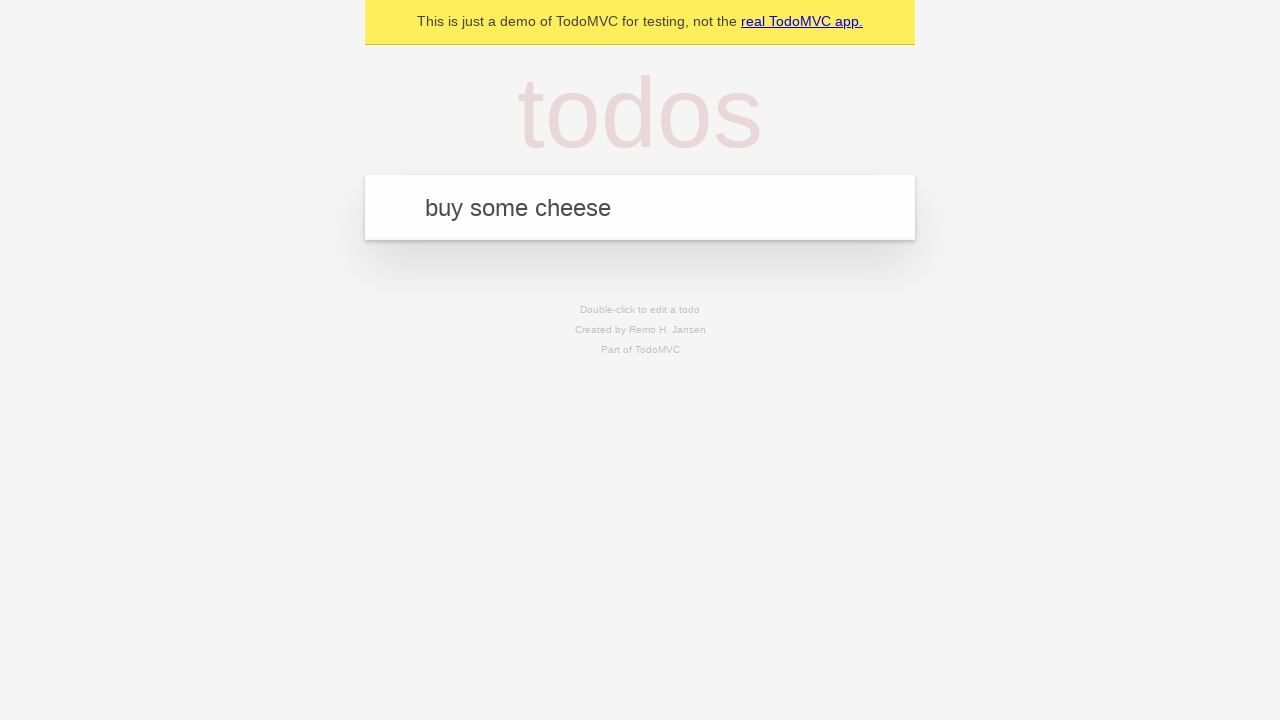

Pressed Enter to add todo 'buy some cheese' on internal:attr=[placeholder="What needs to be done?"i]
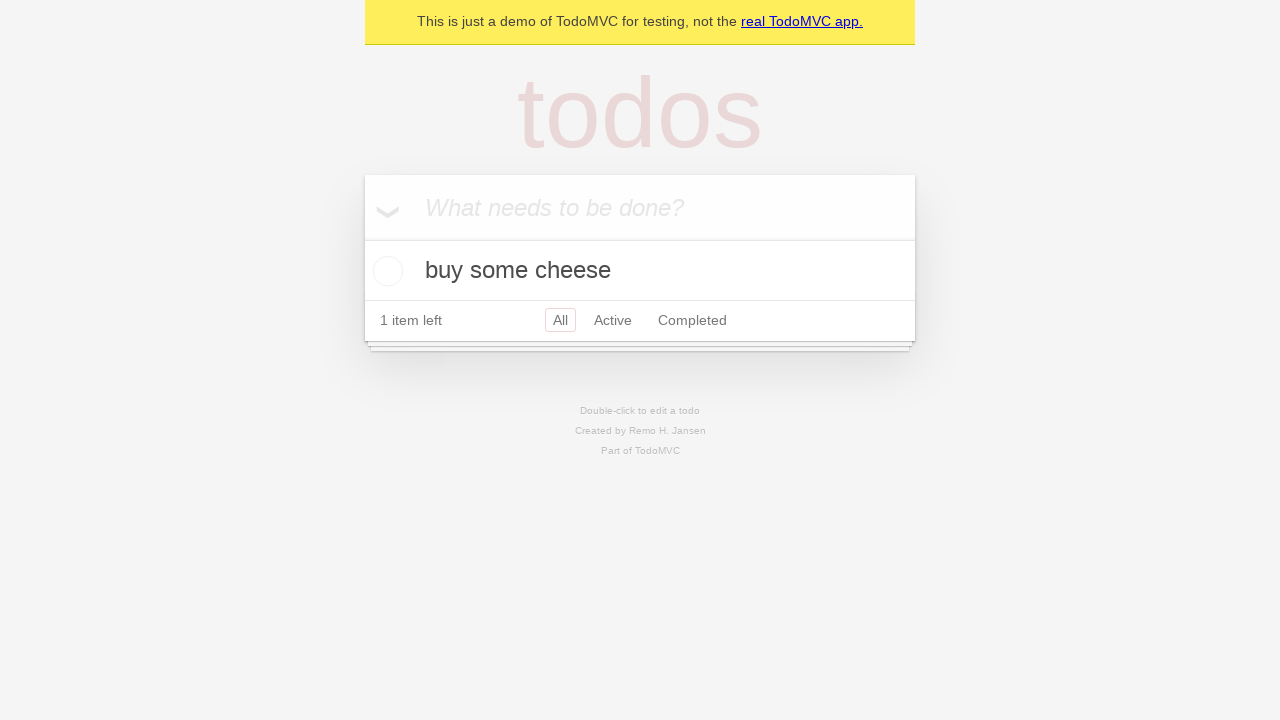

Filled todo input with 'feed the cat' on internal:attr=[placeholder="What needs to be done?"i]
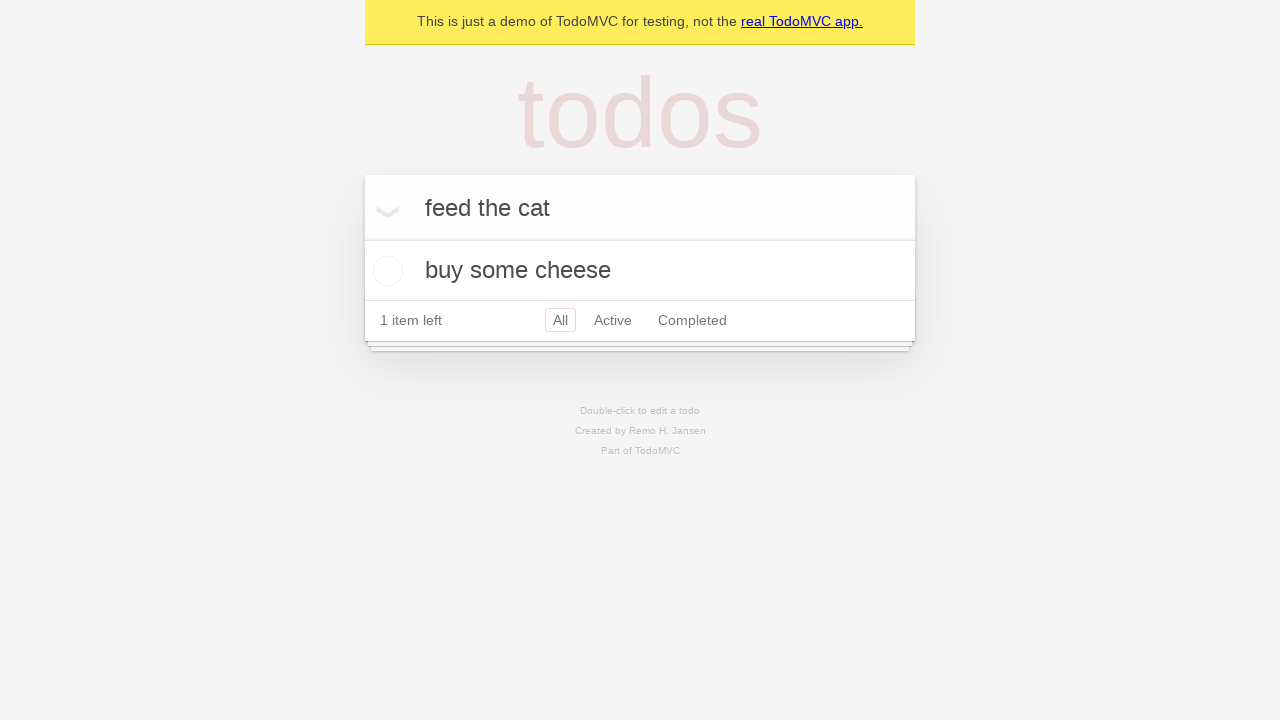

Pressed Enter to add todo 'feed the cat' on internal:attr=[placeholder="What needs to be done?"i]
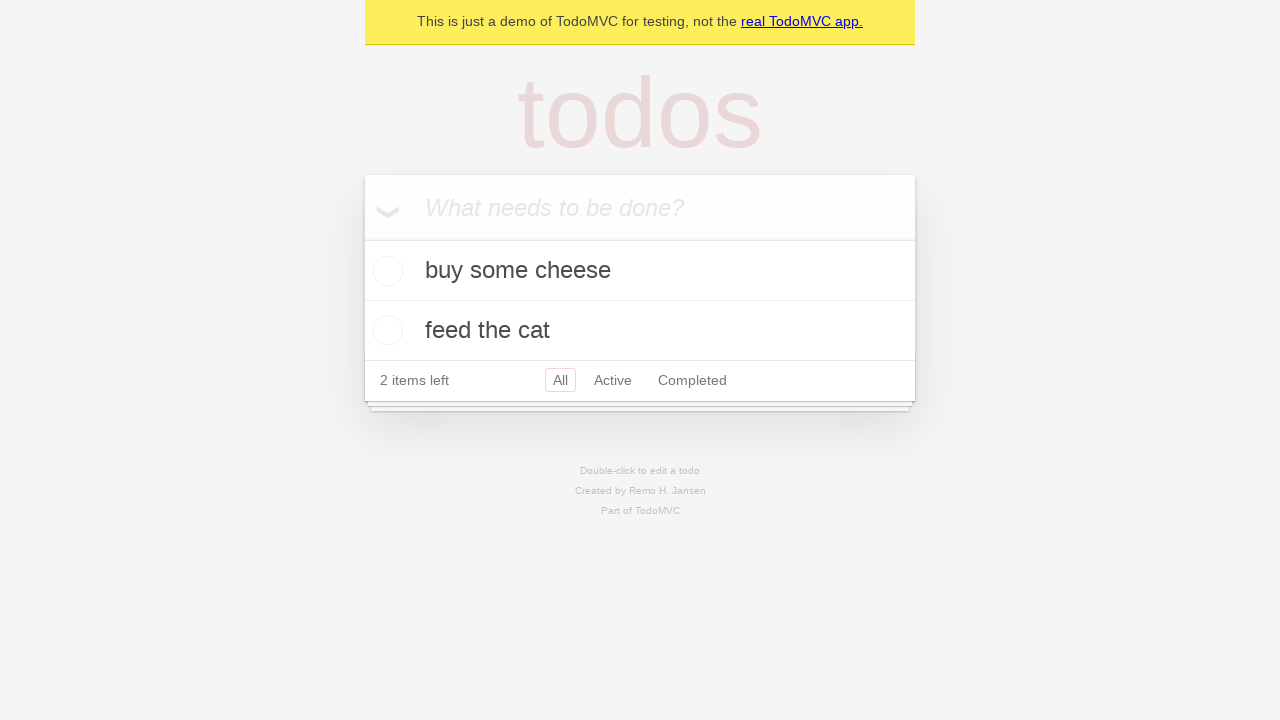

Filled todo input with 'book a doctors appointment' on internal:attr=[placeholder="What needs to be done?"i]
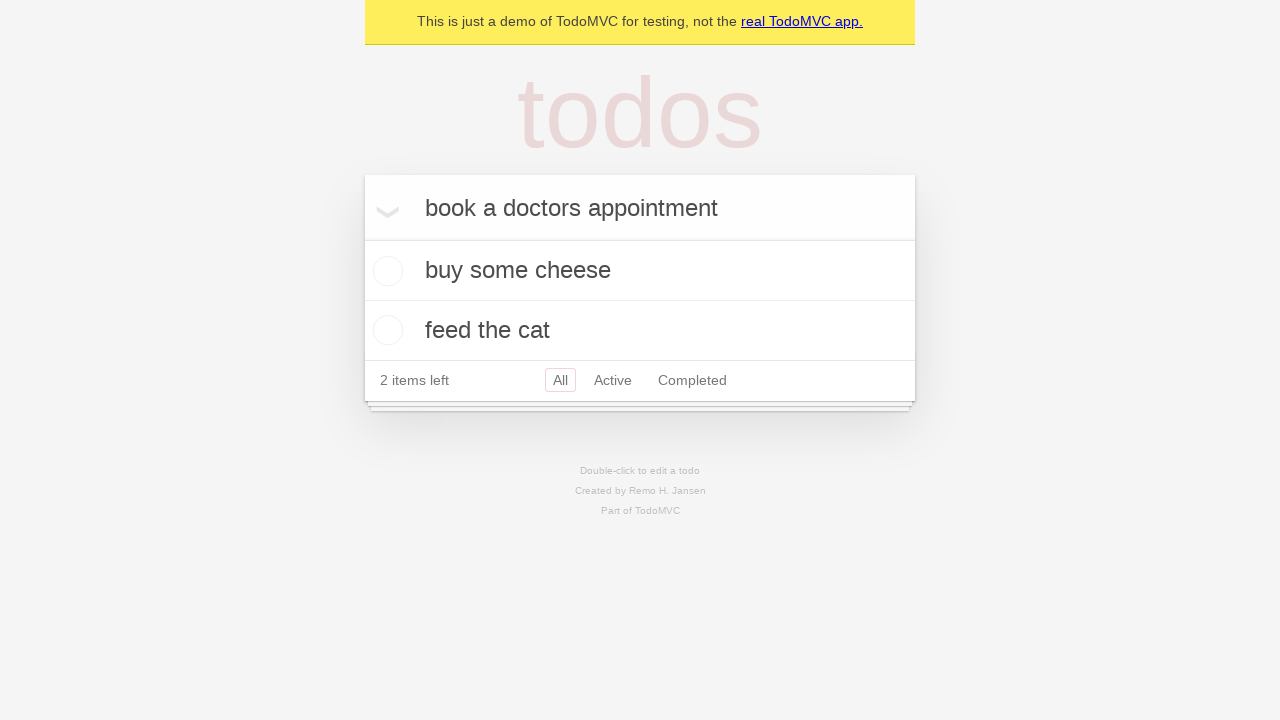

Pressed Enter to add todo 'book a doctors appointment' on internal:attr=[placeholder="What needs to be done?"i]
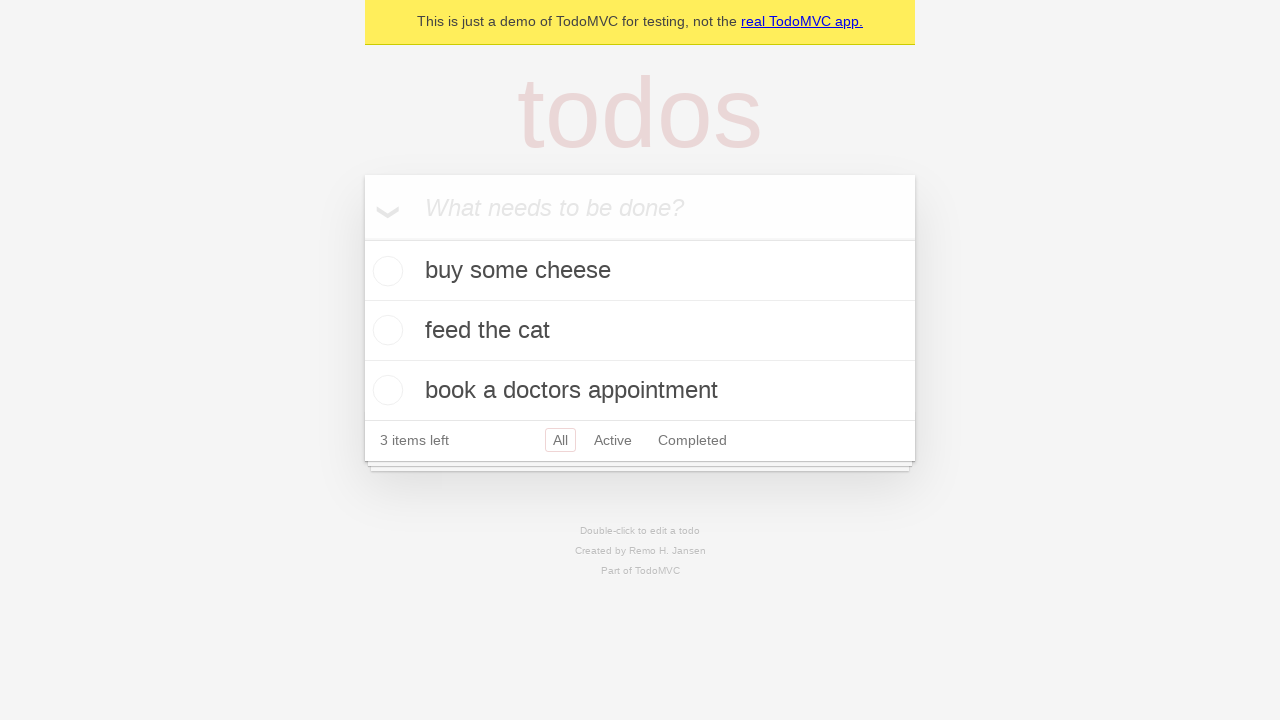

Verified that all 3 todos were added successfully
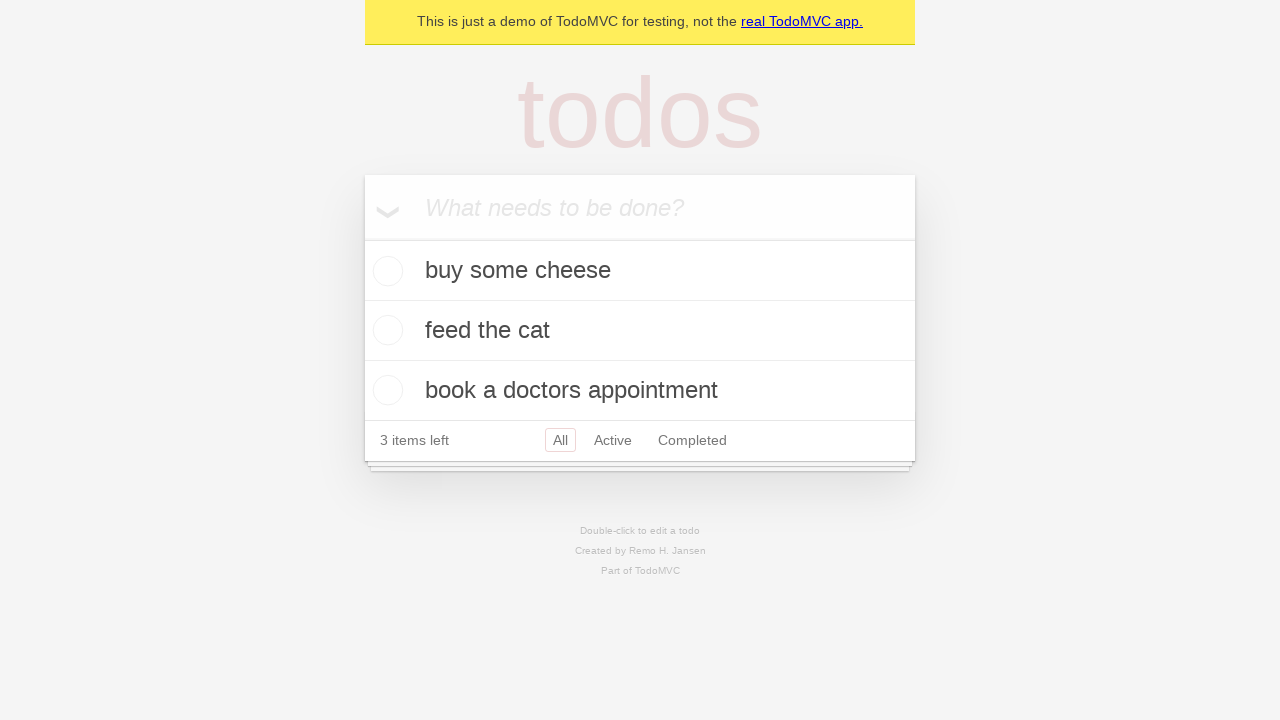

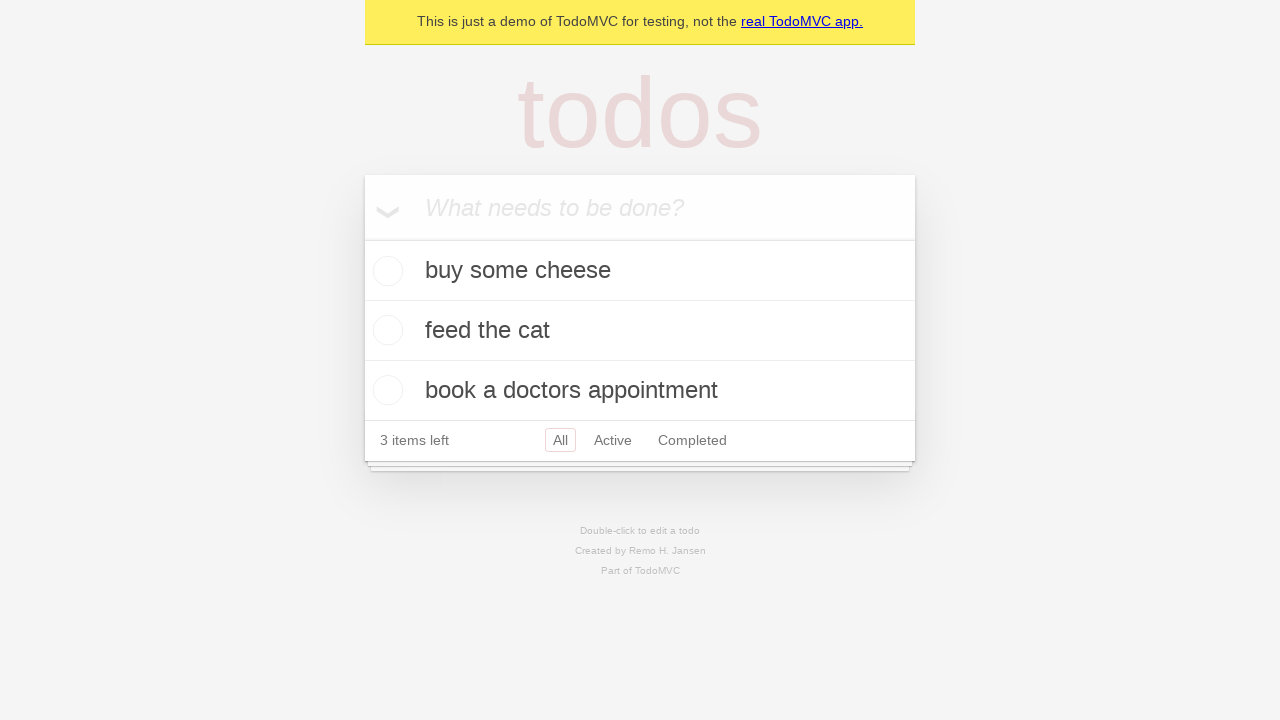